Navigates to Naveen Automation Labs academy page and verifies the page loads by checking the title

Starting URL: https://academy.naveenautomationlabs.com/

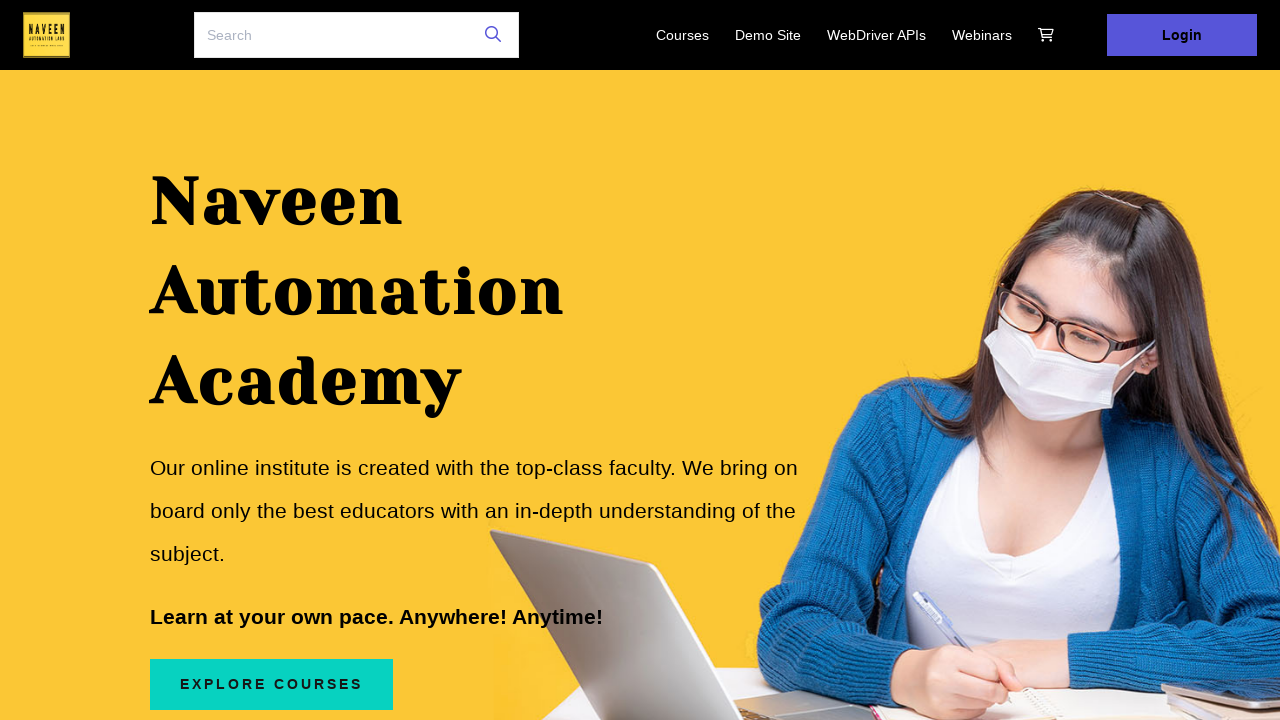

Waited for page to reach domcontentloaded state
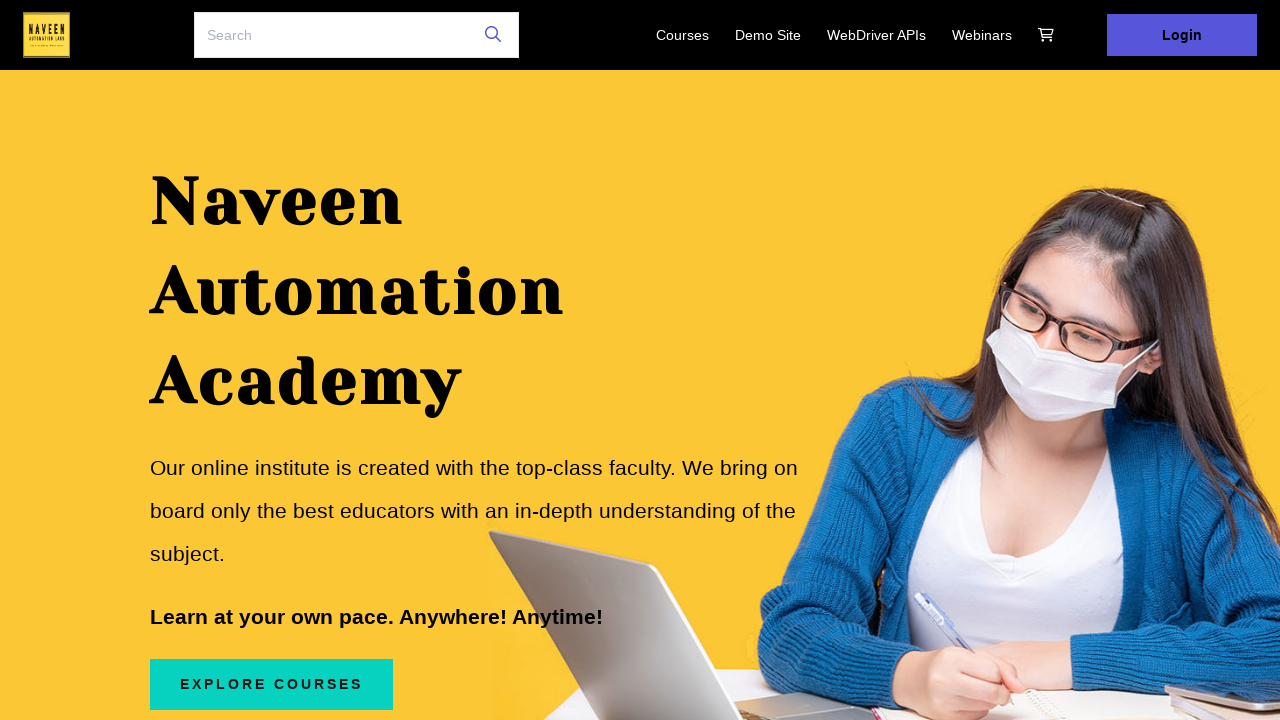

Retrieved and printed page title from Naveen Automation Labs academy
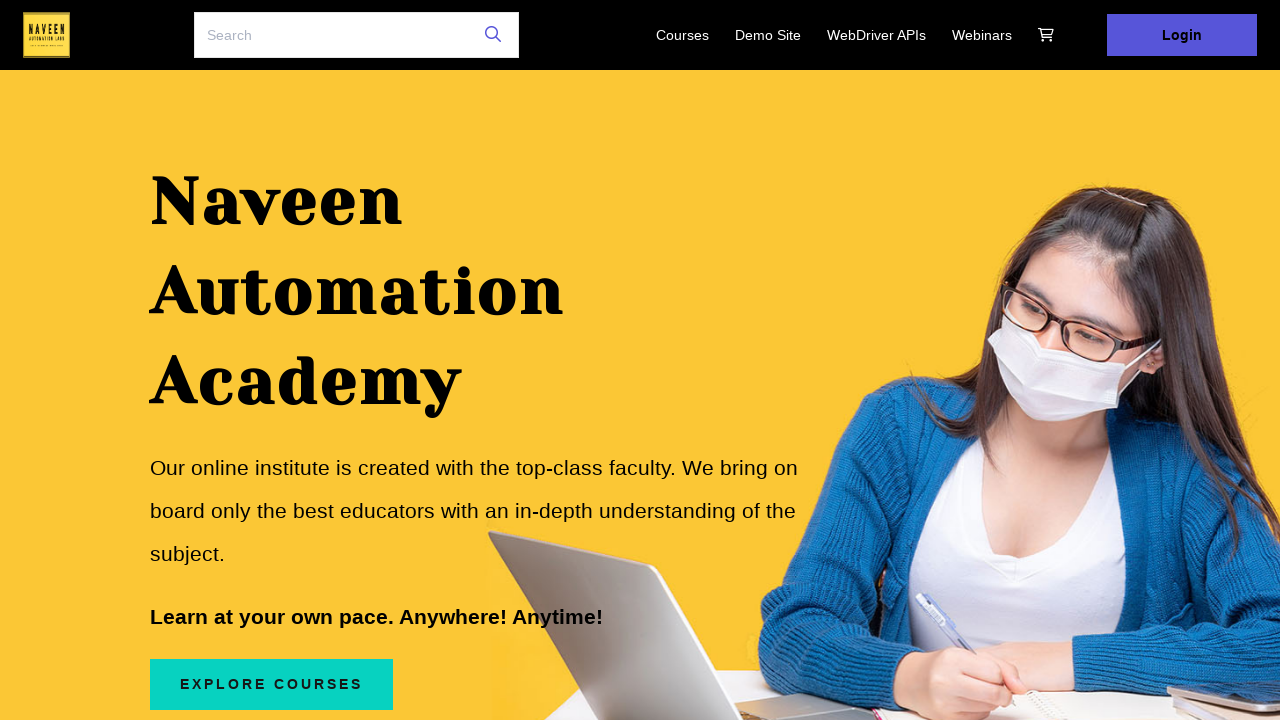

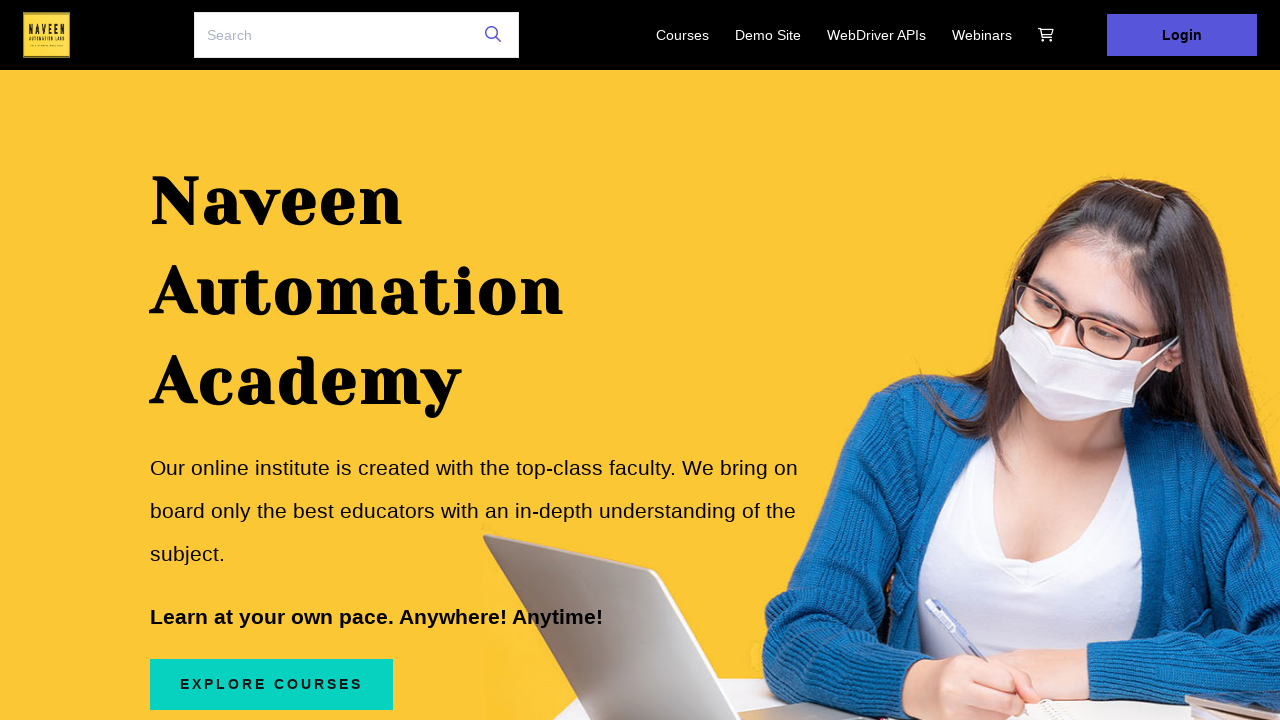